Tests a demo registration form by entering an email, navigating to the registration page, and filling in name fields

Starting URL: http://demo.automationtesting.in/

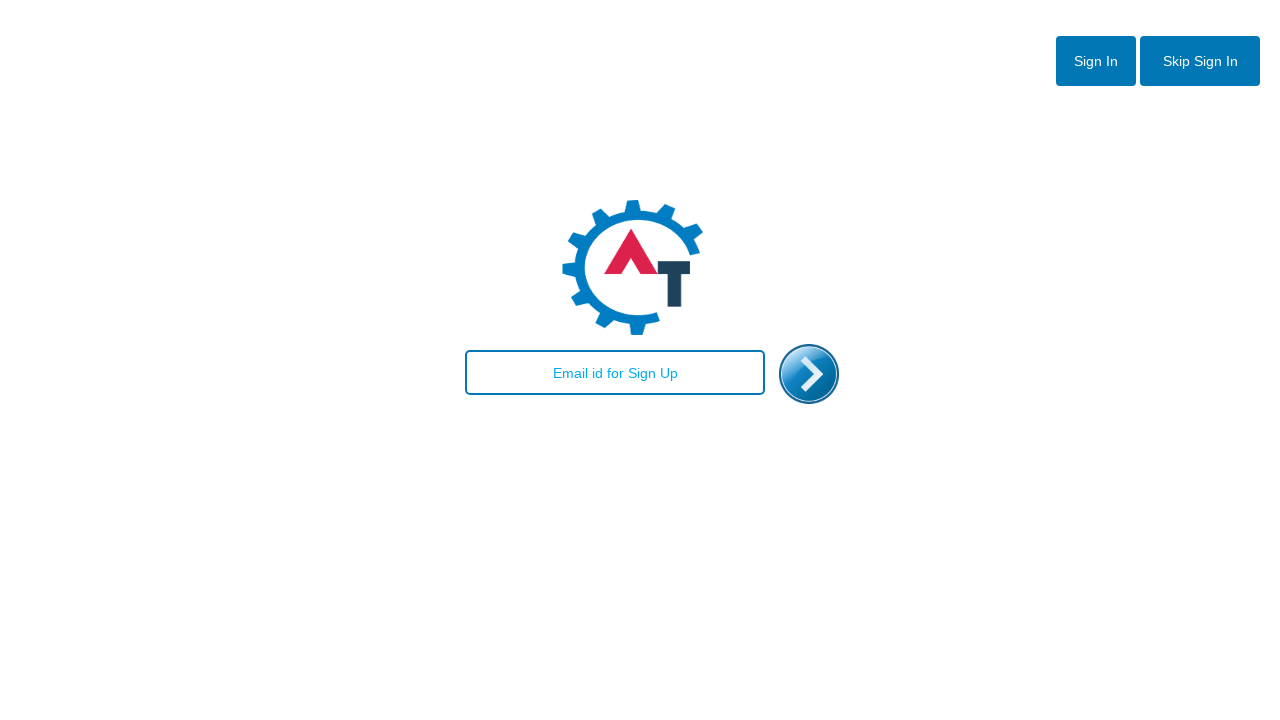

Filled email field with 'testuser123@example.com' on #email
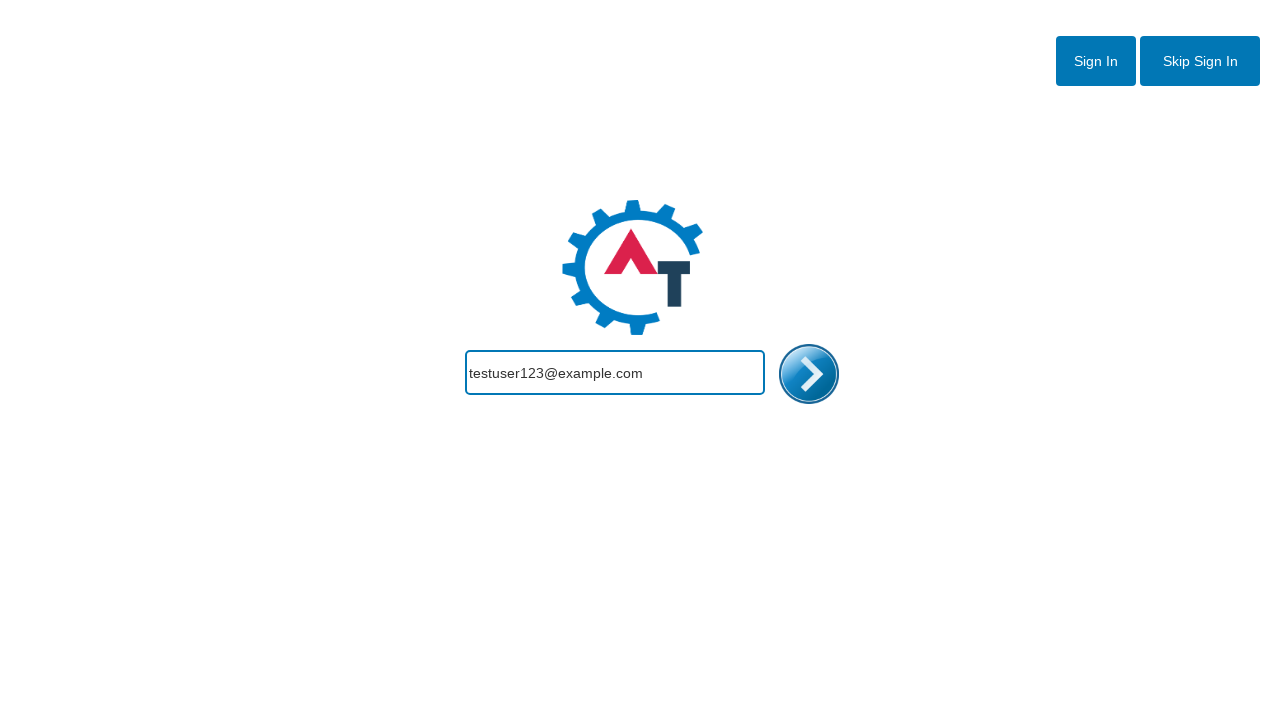

Clicked submit button to navigate to registration form at (809, 374) on #enterimg
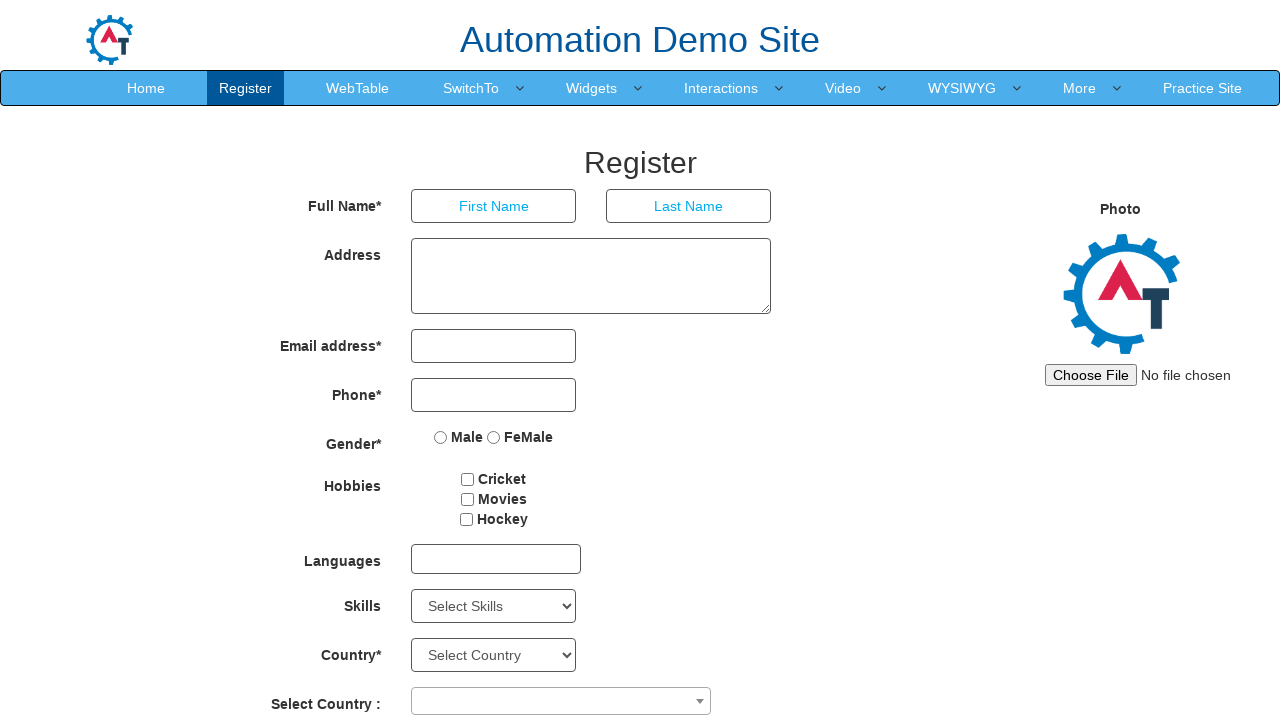

Registration form loaded successfully
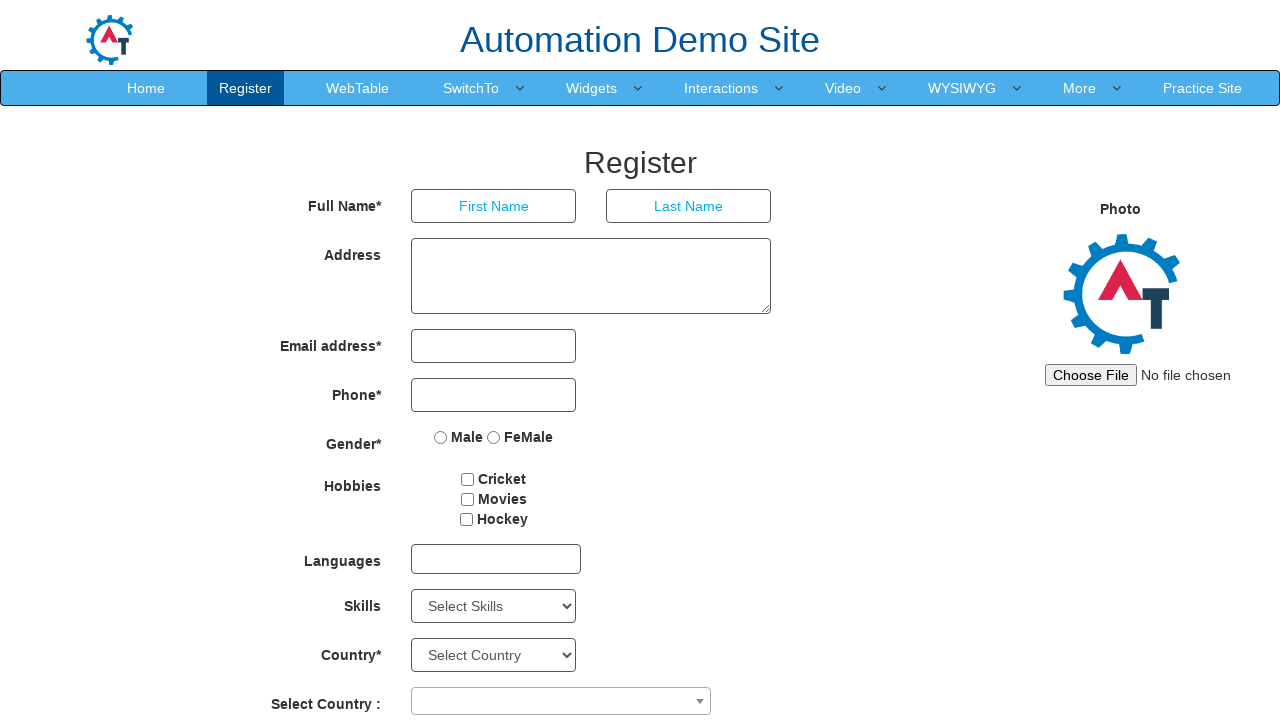

Filled first name field with 'Leslie' on //input[@placeholder='First Name']
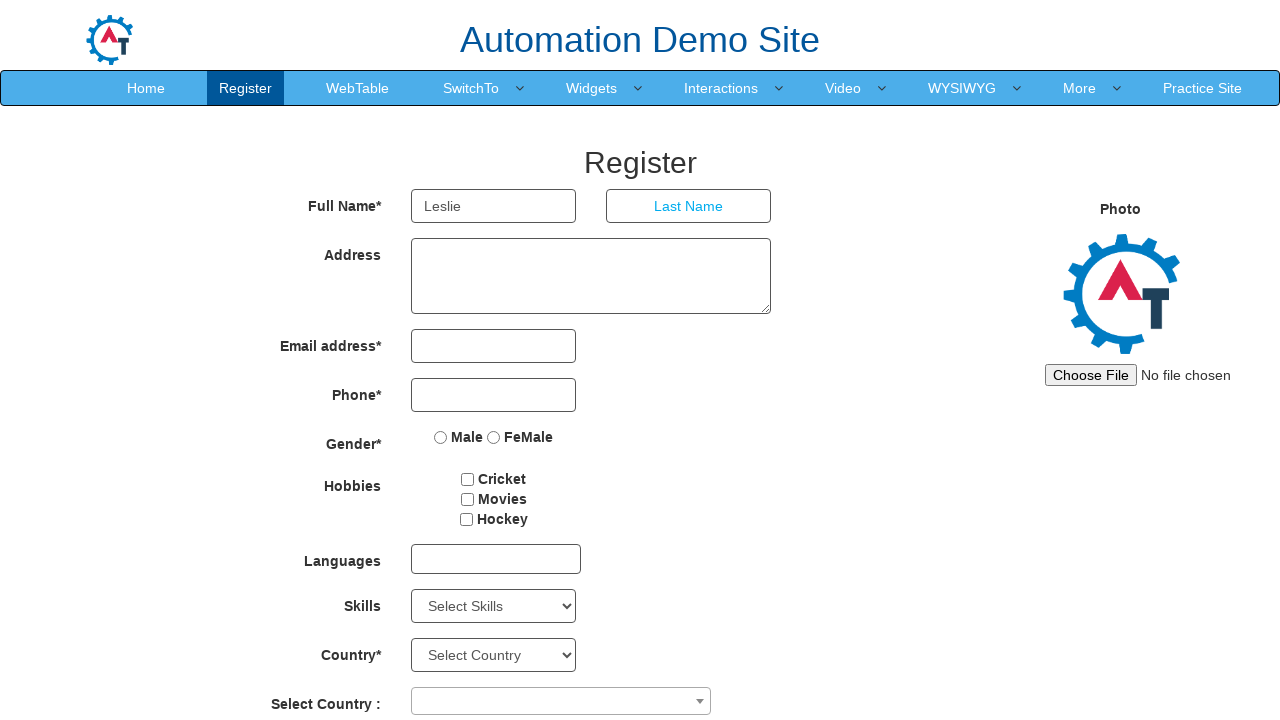

Filled last name field with 'Arredondo' on //input[@placeholder='Last Name']
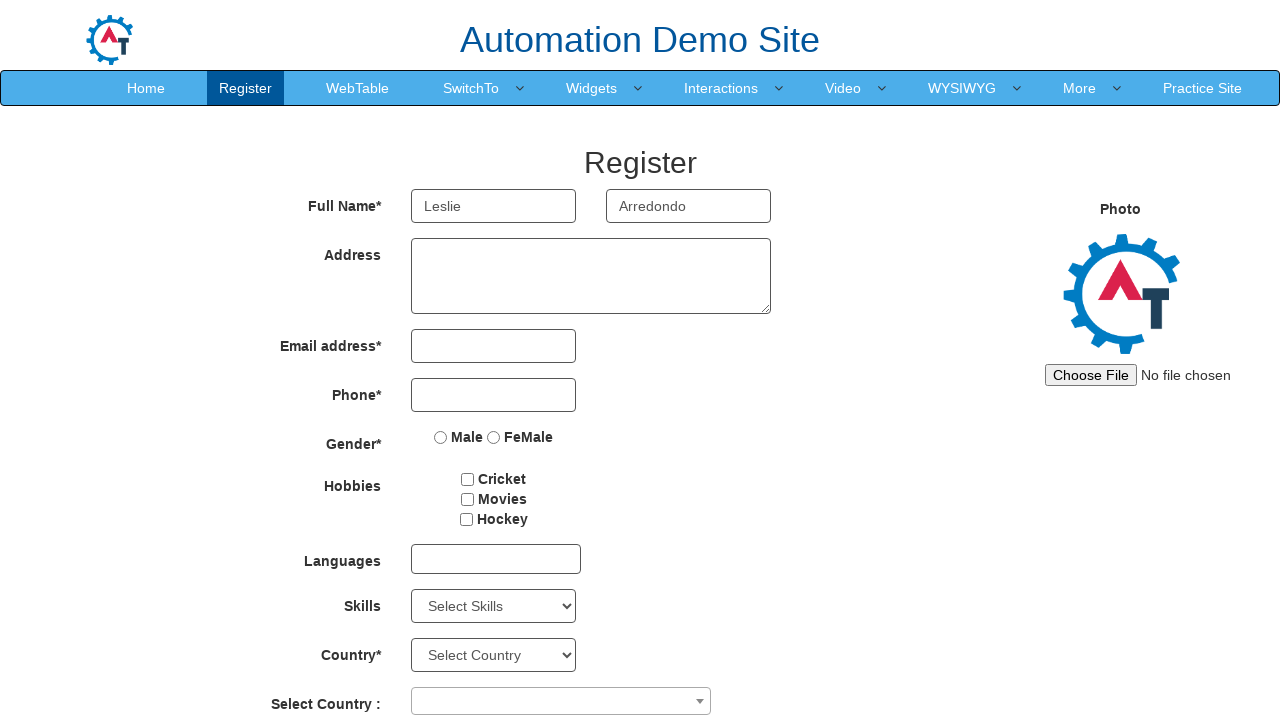

Selected FeMale gender checkbox at (494, 437) on xpath=//input[@value='FeMale']
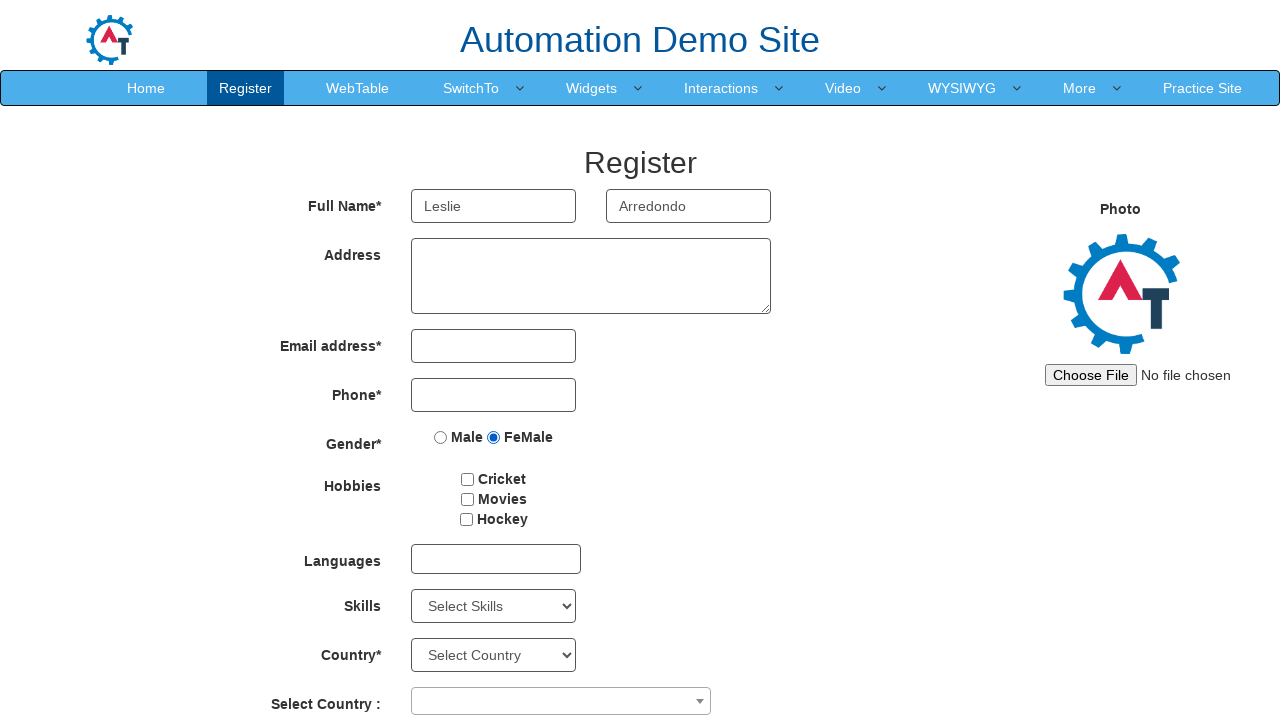

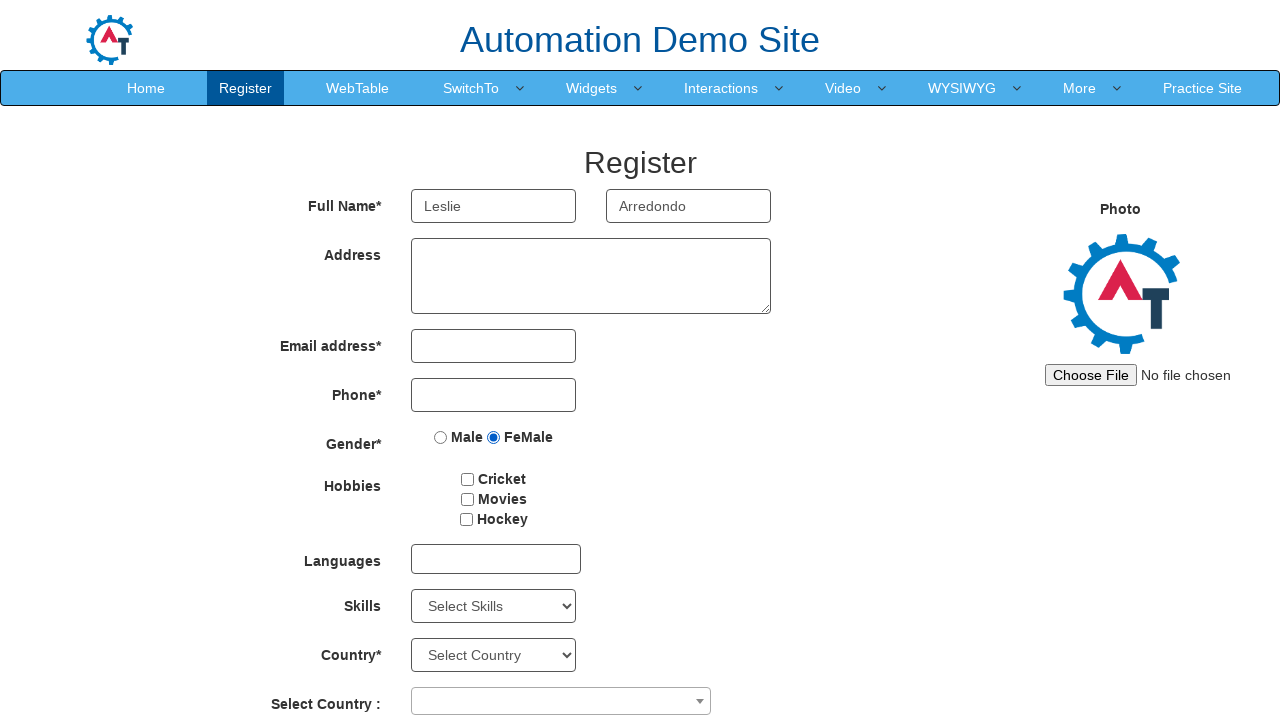